Navigates to the SelectorsHub XPath practice page and retrieves page title and URL using JavaScript execution

Starting URL: https://selectorshub.com/xpath-practice-page/

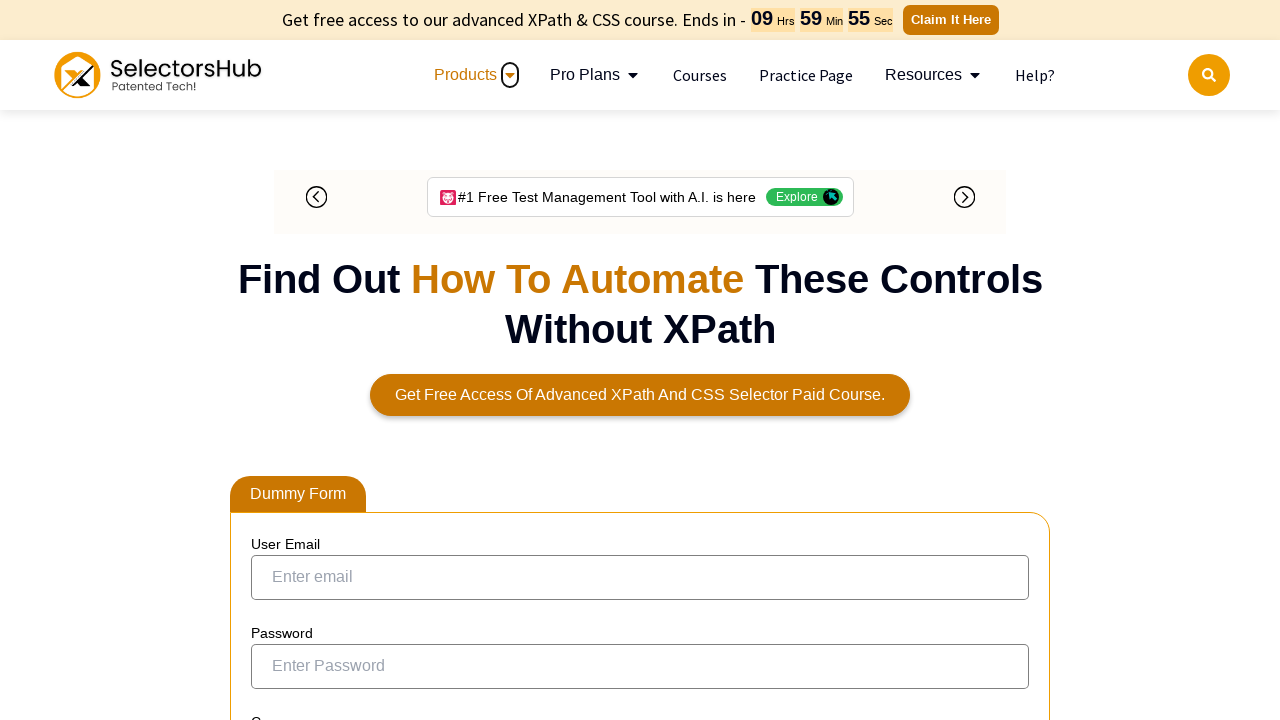

Navigated to SelectorsHub XPath practice page
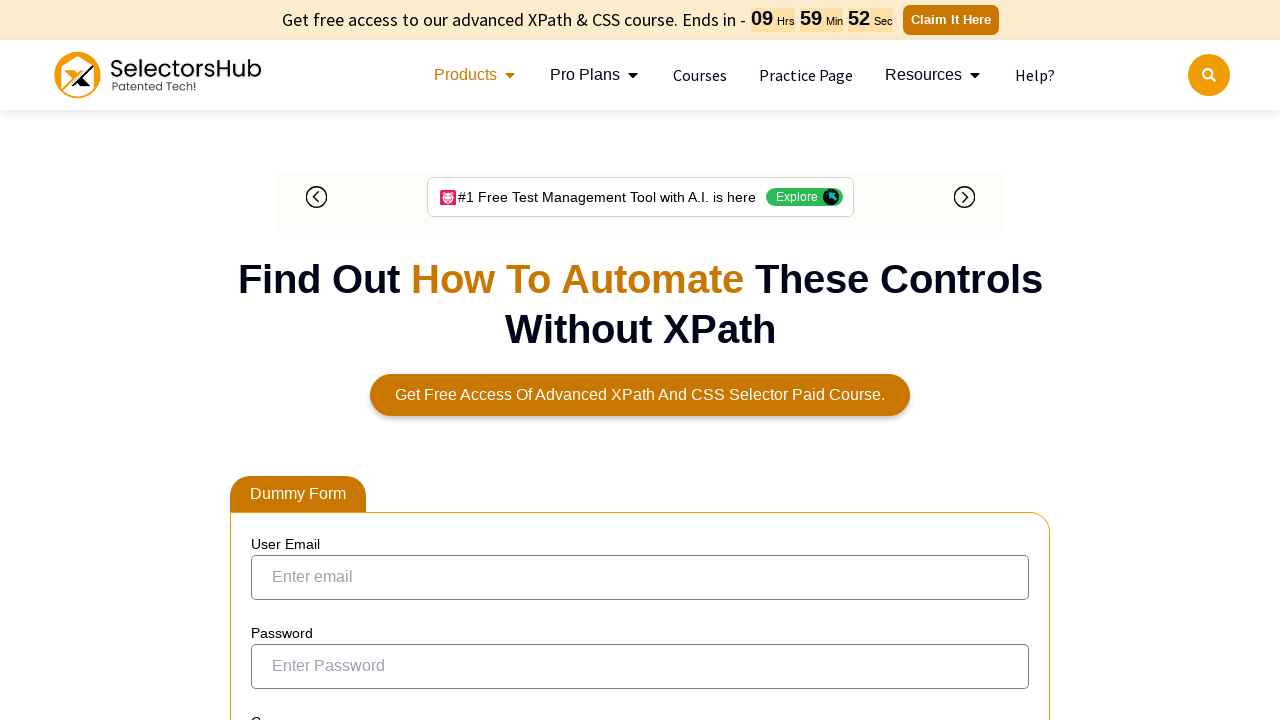

Retrieved page title using JavaScript execution
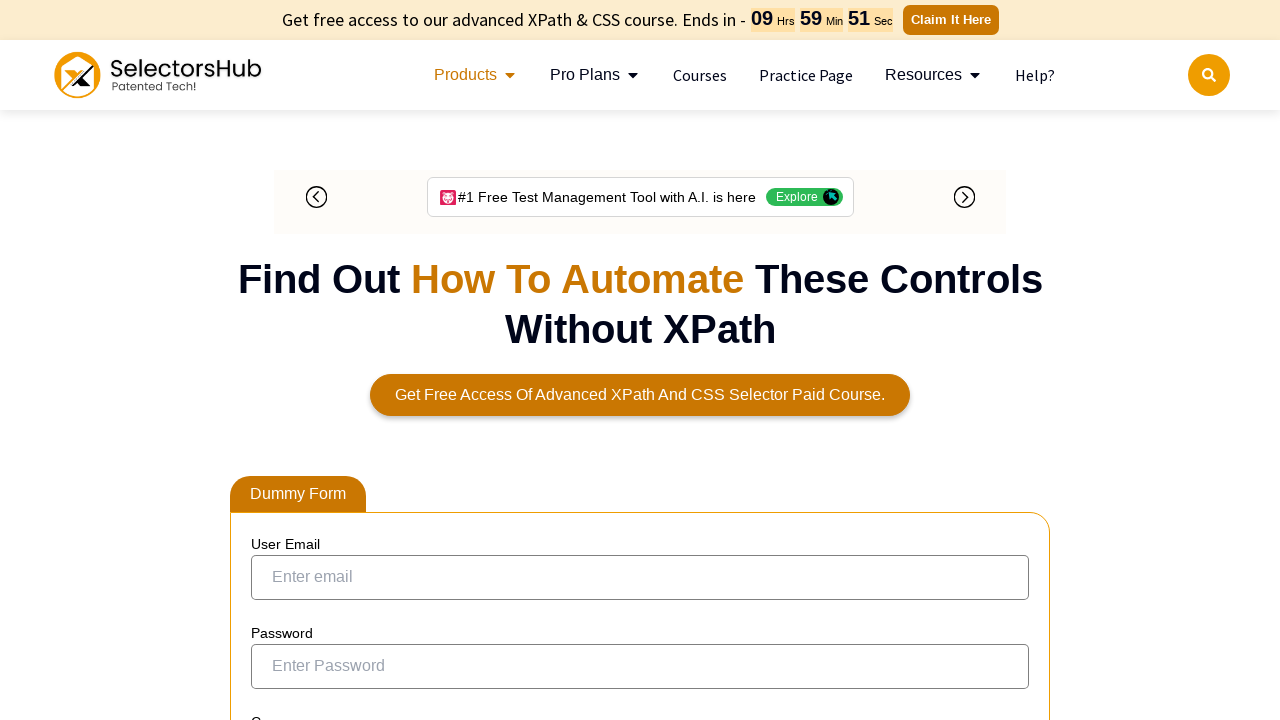

Retrieved current URL using JavaScript execution
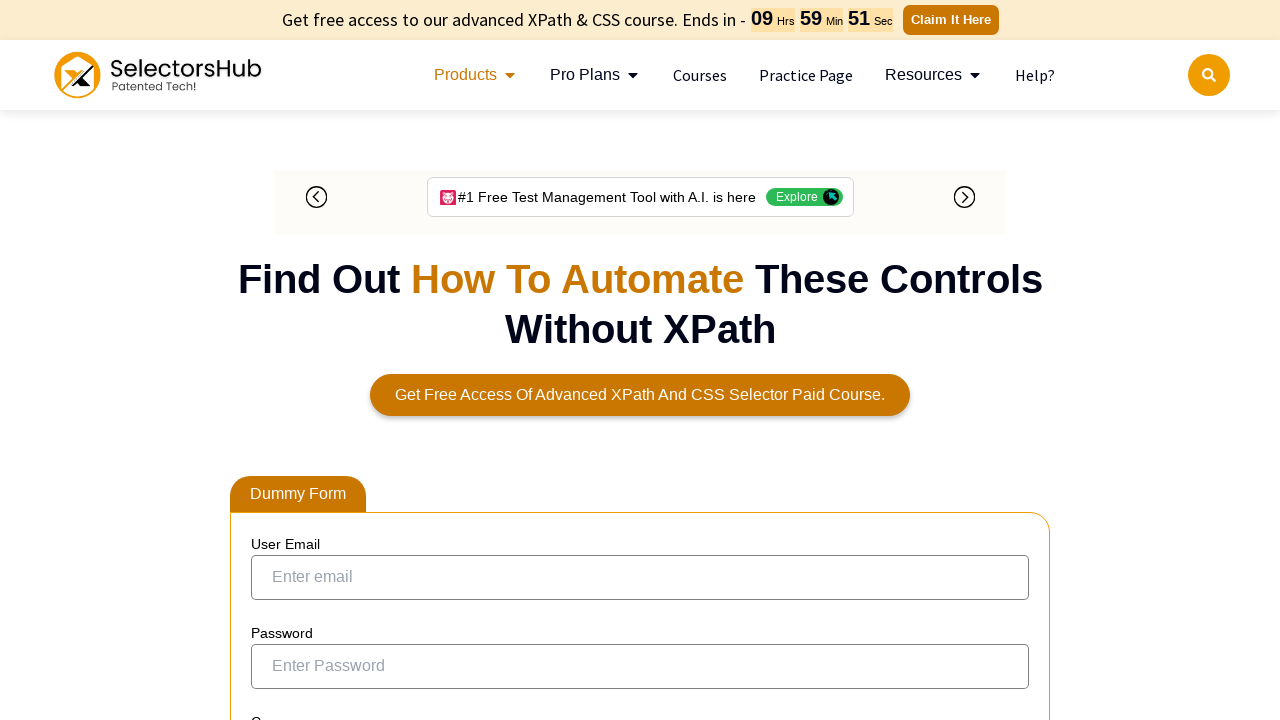

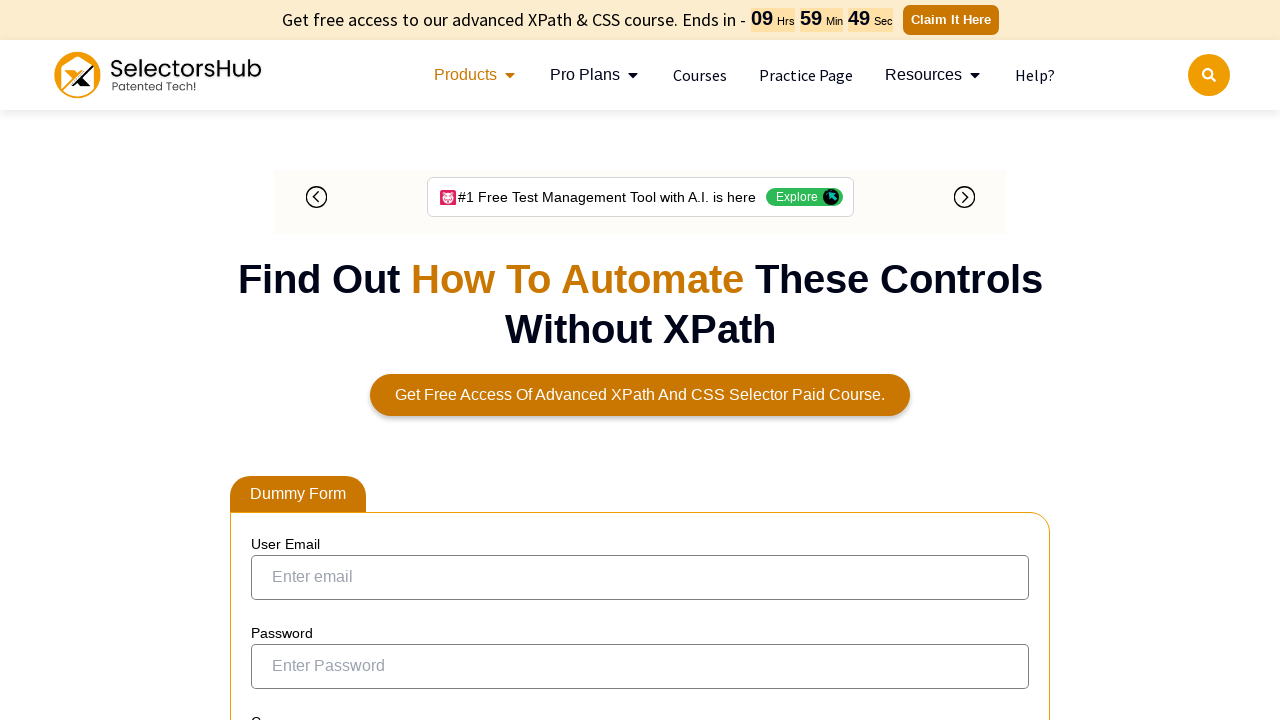